Tests a multi-selection dropdown component by clicking to open it, then iterating through dropdown items and clicking each one until reaching "choice 6"

Starting URL: https://www.jqueryscript.net/demo/Drop-Down-Combo-Tree/

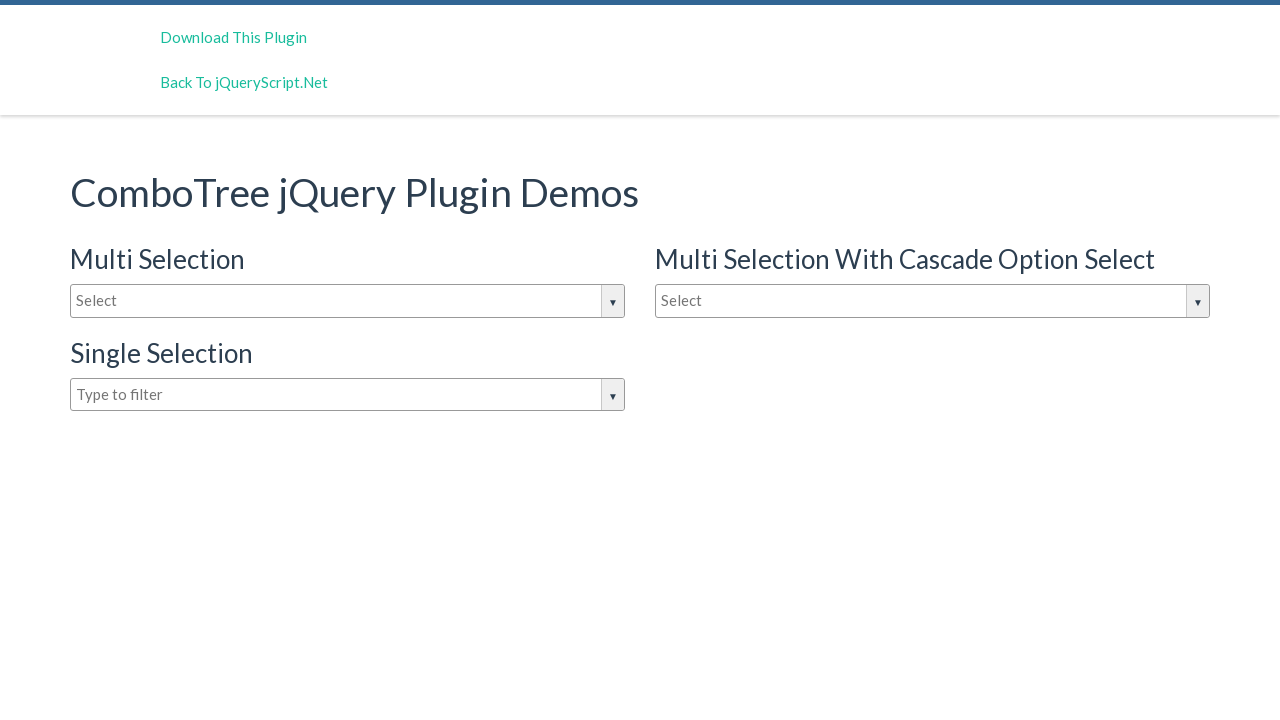

Clicked on multi-selection dropdown input to open it at (348, 301) on input#justAnInputBox
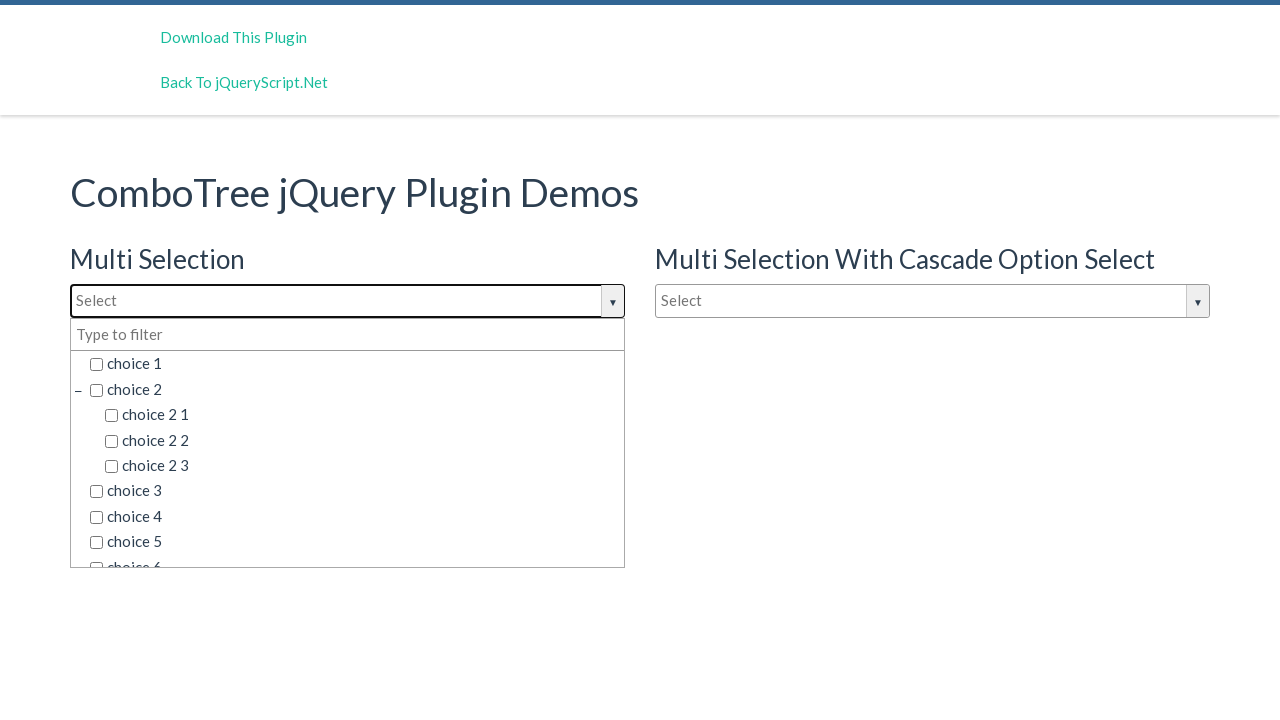

Dropdown items loaded and became visible
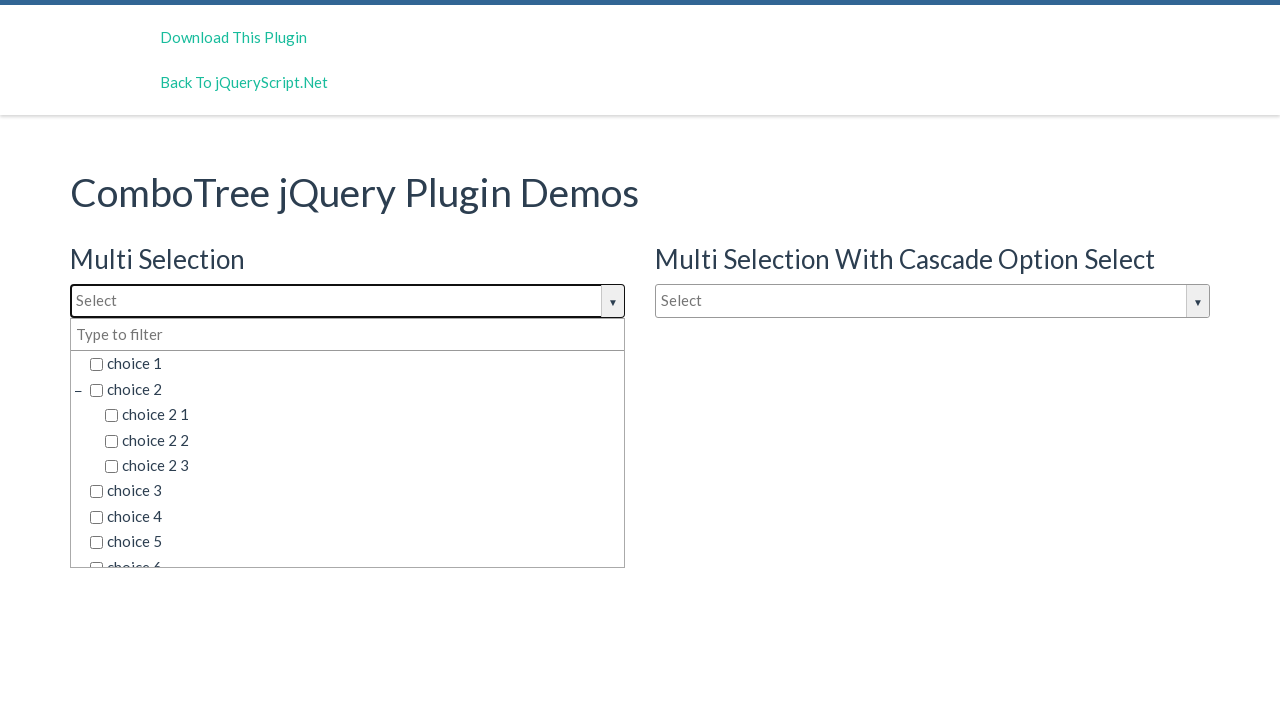

Retrieved all dropdown items from the list
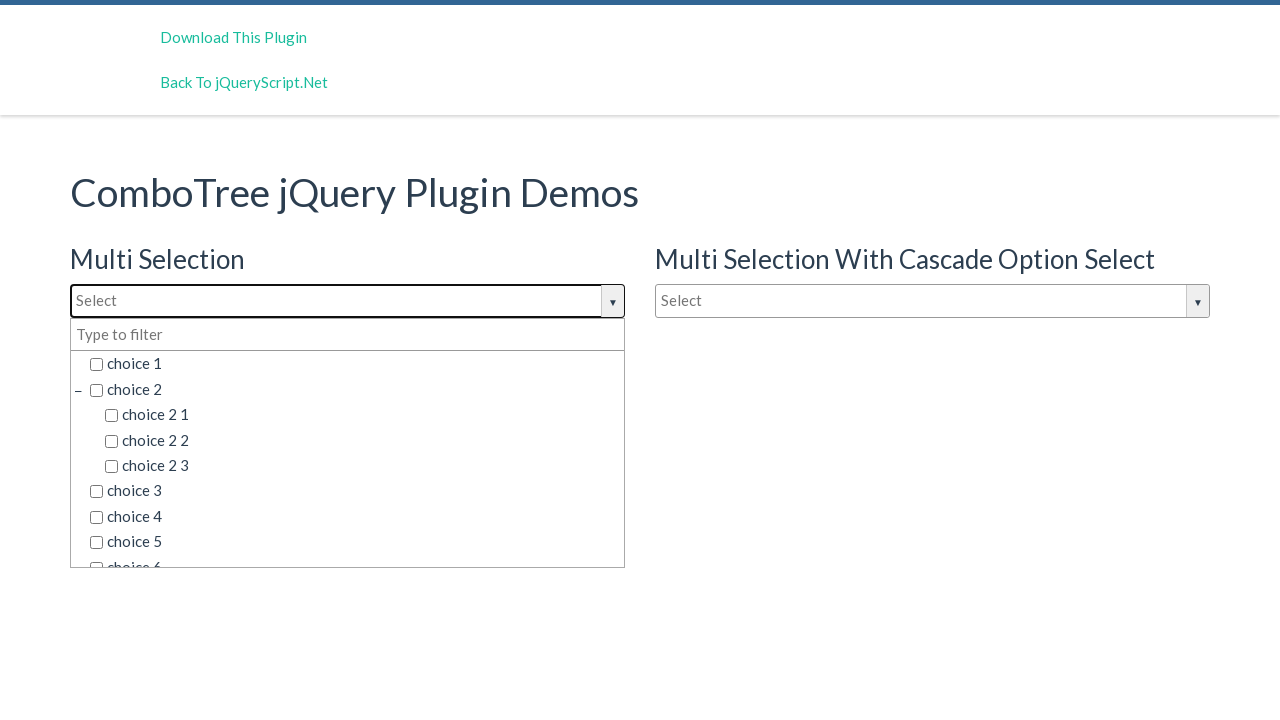

Clicked dropdown item: choice 1 at (355, 364) on span.comboTreeItemTitle >> nth=0
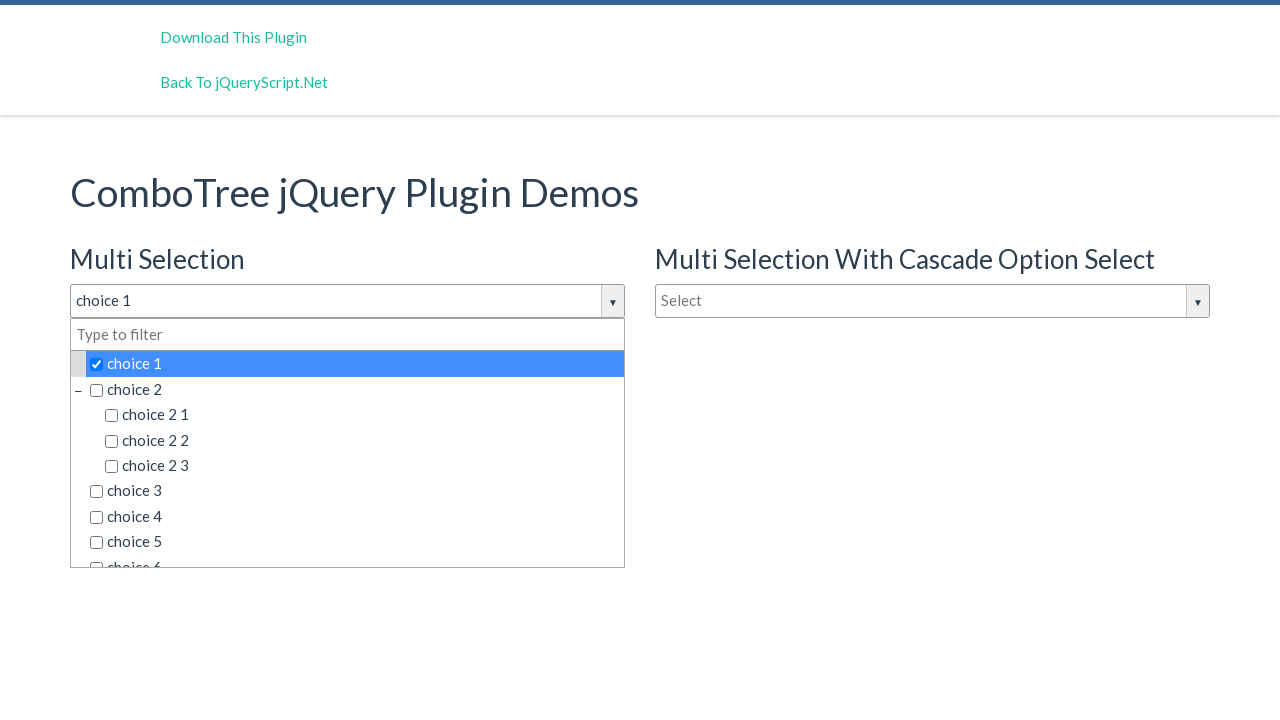

Clicked dropdown item: choice 2 at (355, 389) on span.comboTreeItemTitle >> nth=1
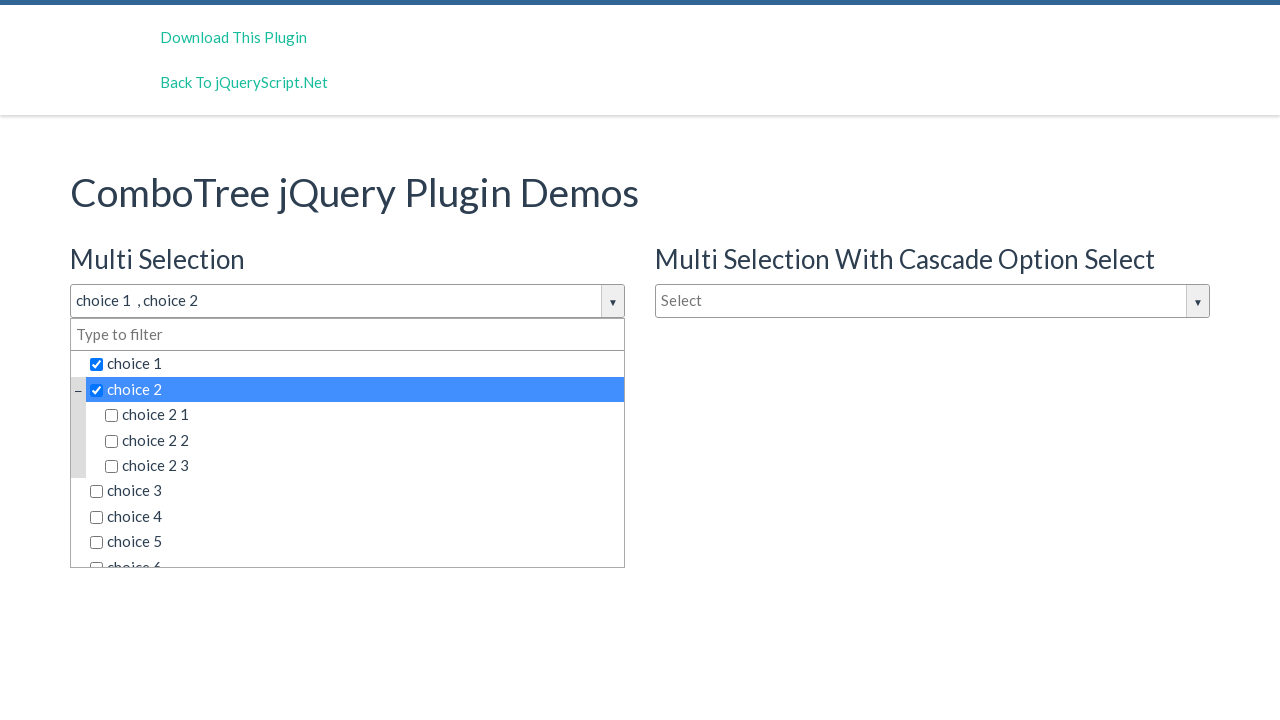

Clicked dropdown item: choice 2 1 at (362, 415) on span.comboTreeItemTitle >> nth=2
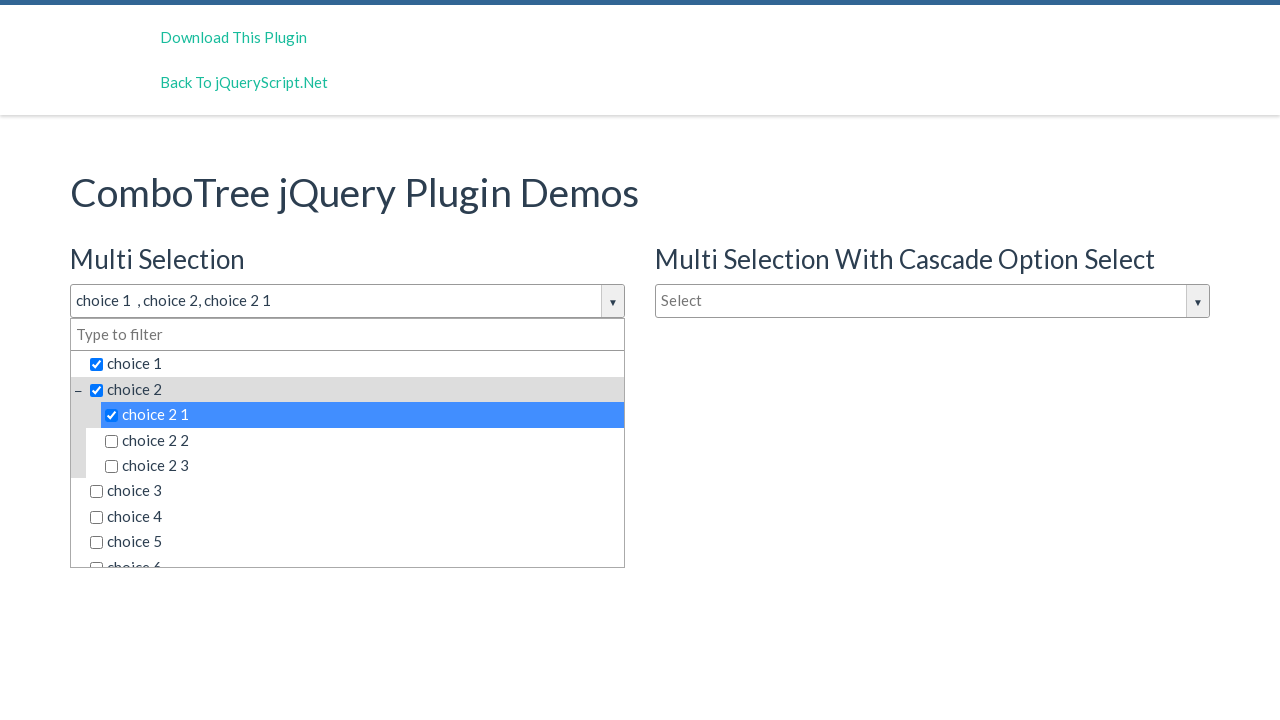

Clicked dropdown item: choice 2 2 at (362, 440) on span.comboTreeItemTitle >> nth=3
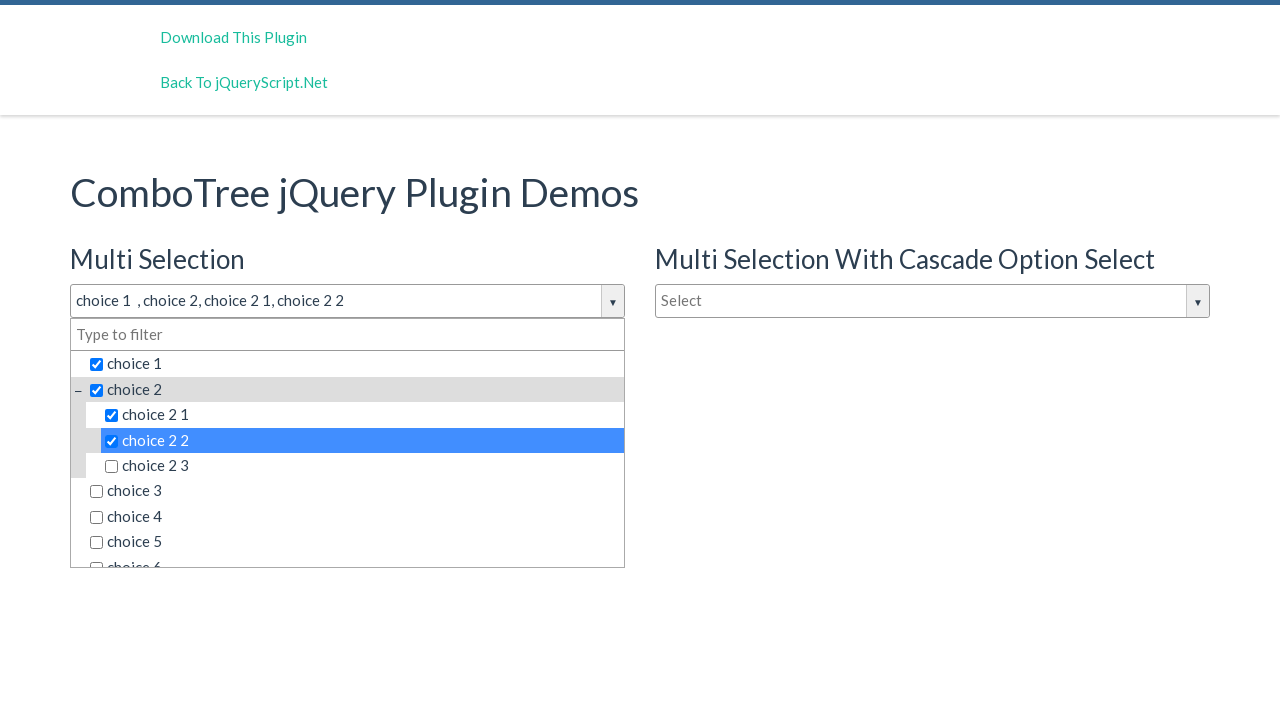

Clicked dropdown item: choice 2 3 at (362, 466) on span.comboTreeItemTitle >> nth=4
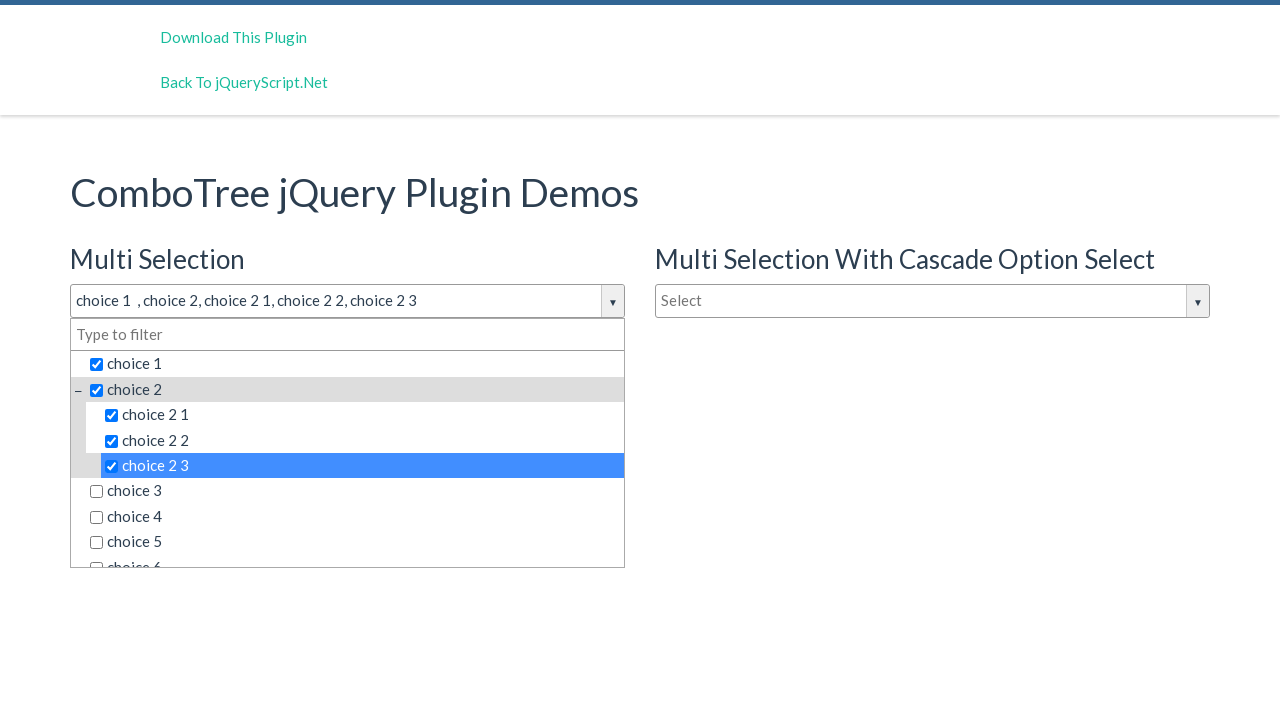

Clicked dropdown item: choice 3 at (355, 491) on span.comboTreeItemTitle >> nth=5
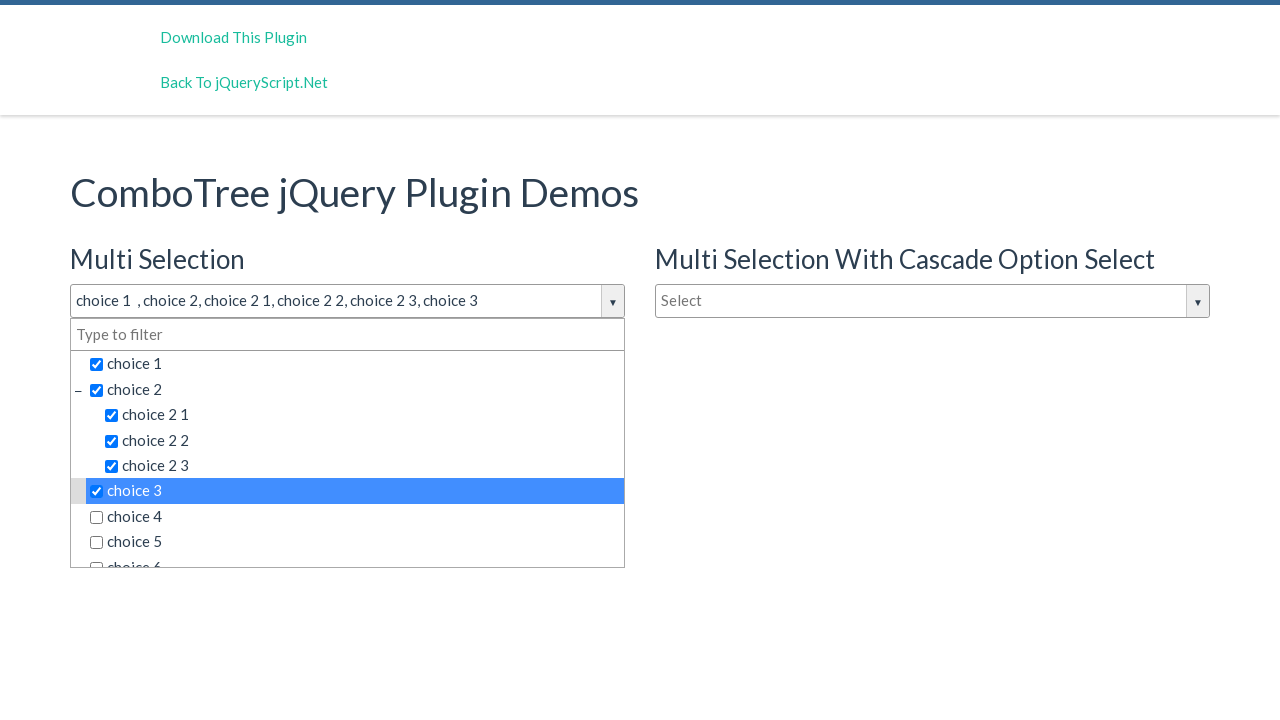

Clicked dropdown item: choice 4 at (355, 517) on span.comboTreeItemTitle >> nth=6
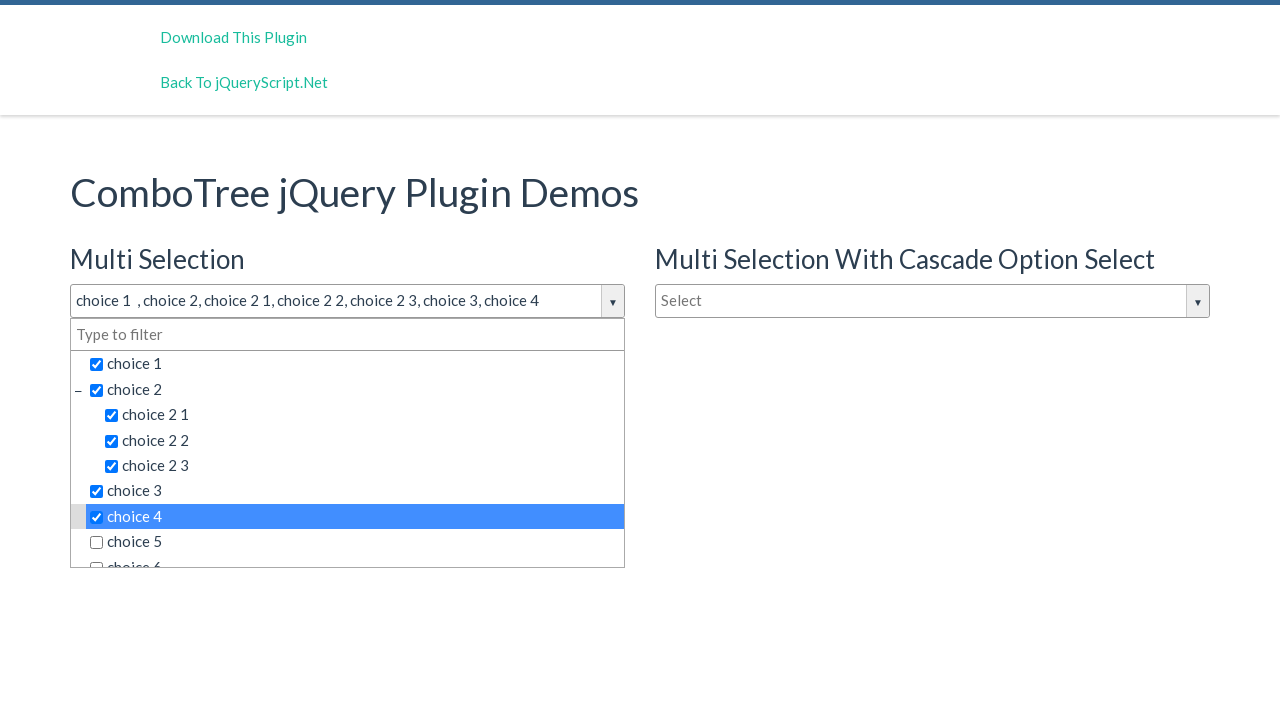

Clicked dropdown item: choice 5 at (355, 542) on span.comboTreeItemTitle >> nth=7
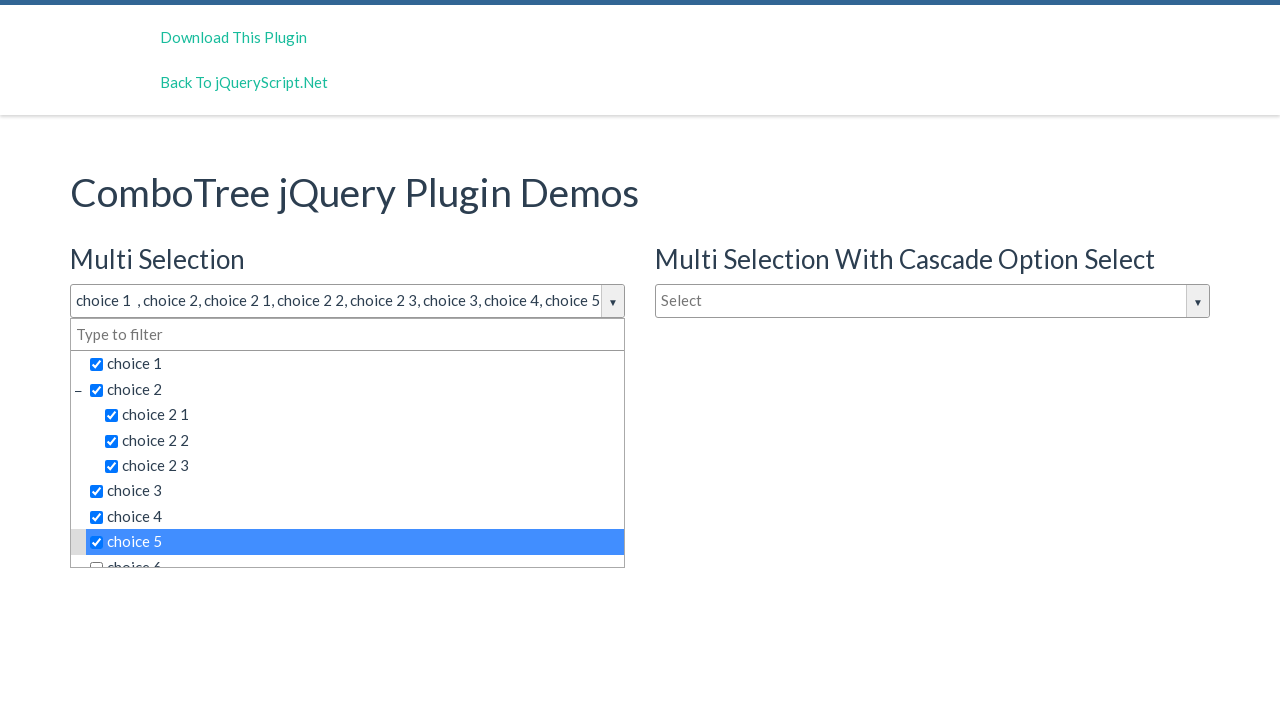

Clicked dropdown item: choice 6 at (355, 554) on span.comboTreeItemTitle >> nth=8
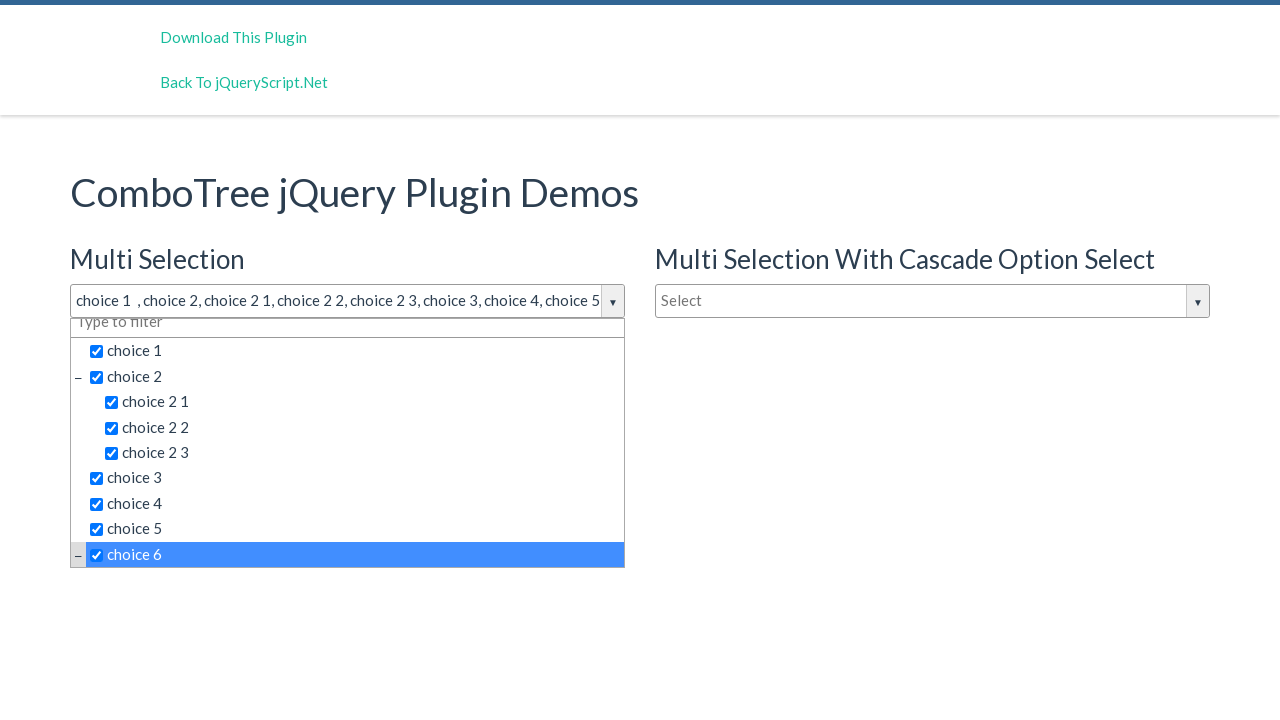

Reached 'choice 6' - stopping iteration
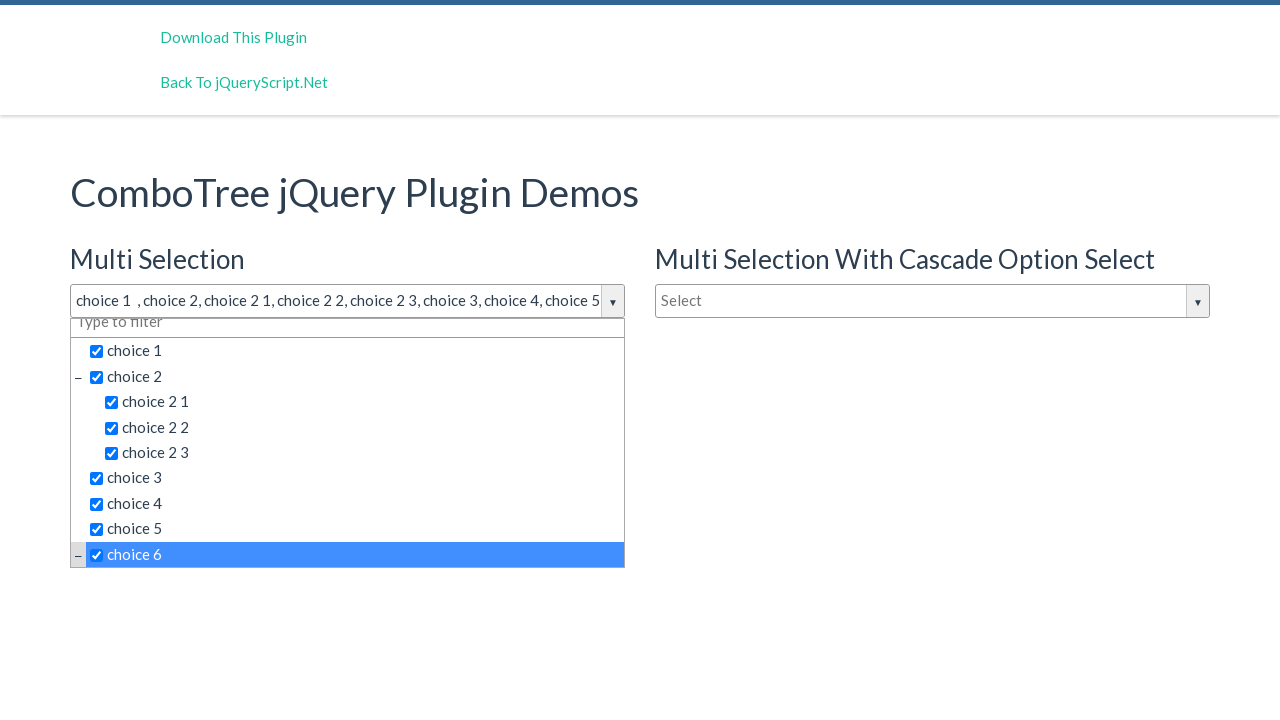

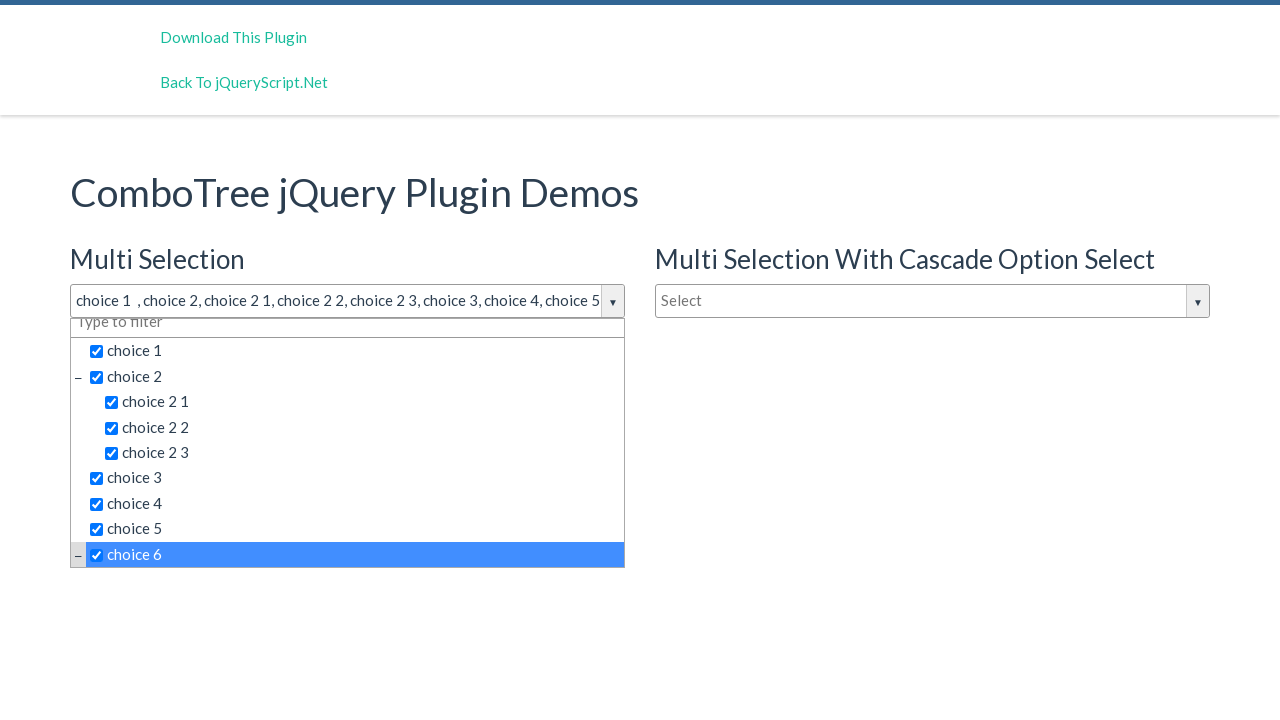